Tests a flight booking workflow on BlazeDemo by selecting departure/destination cities, choosing a flight, and completing the purchase form

Starting URL: https://www.blazedemo.com/

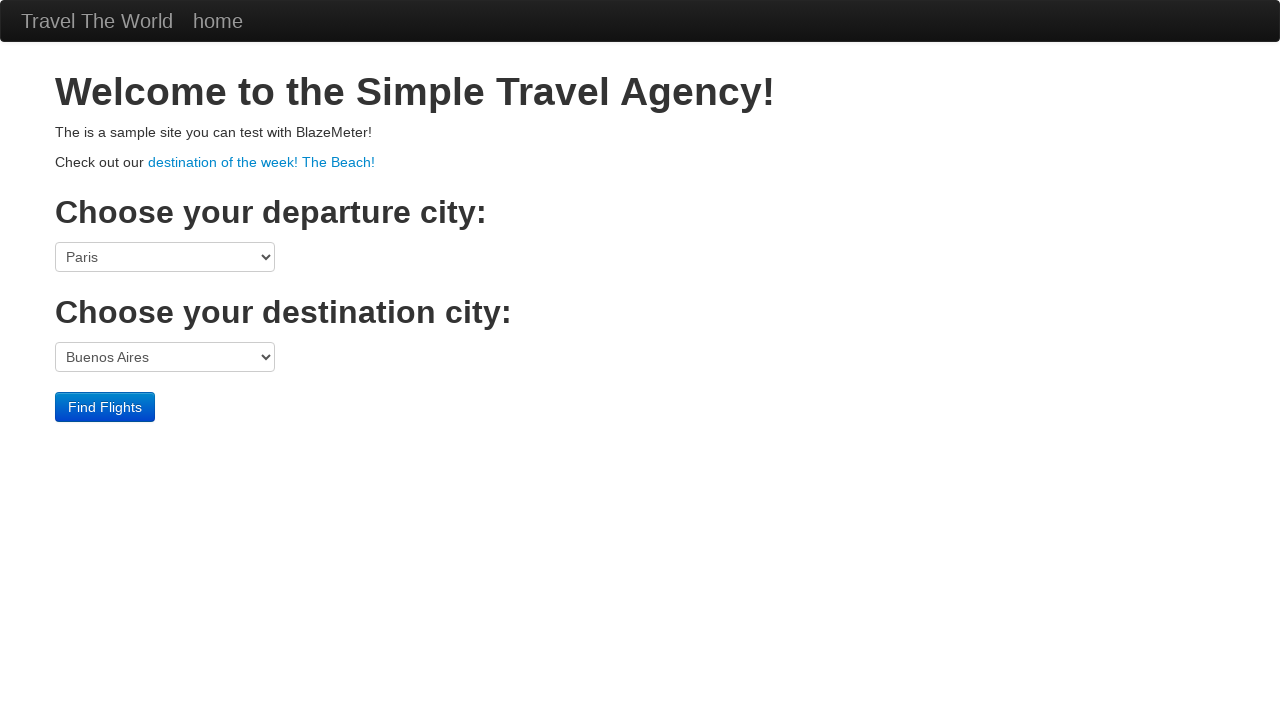

Clicked departure city dropdown at (165, 257) on select[name='fromPort']
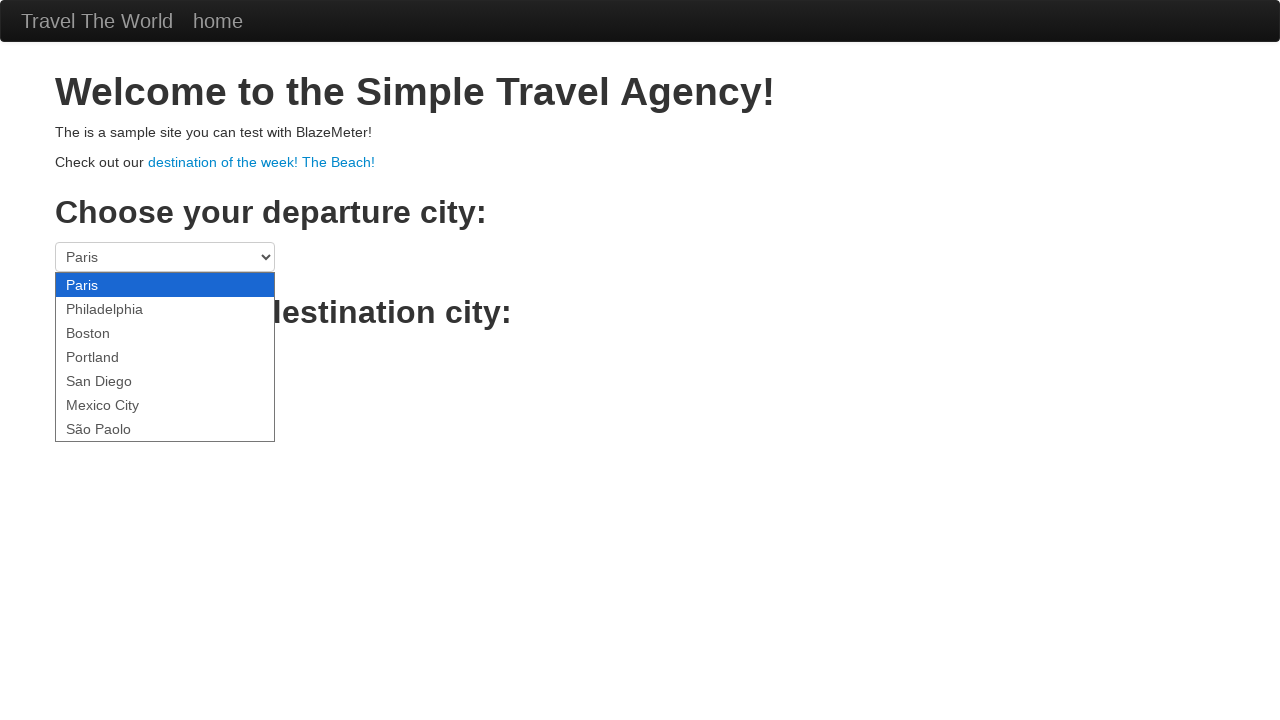

Selected São Paolo as departure city on select[name='fromPort']
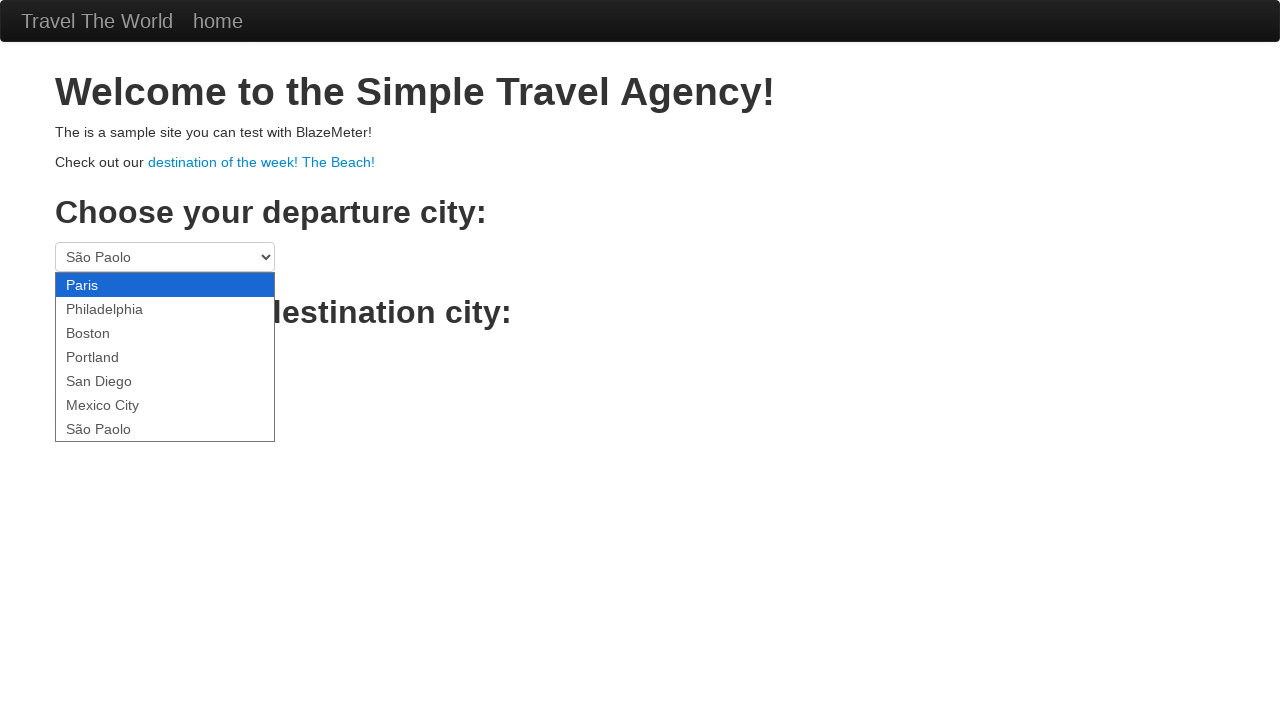

Clicked destination city dropdown at (165, 357) on select[name='toPort']
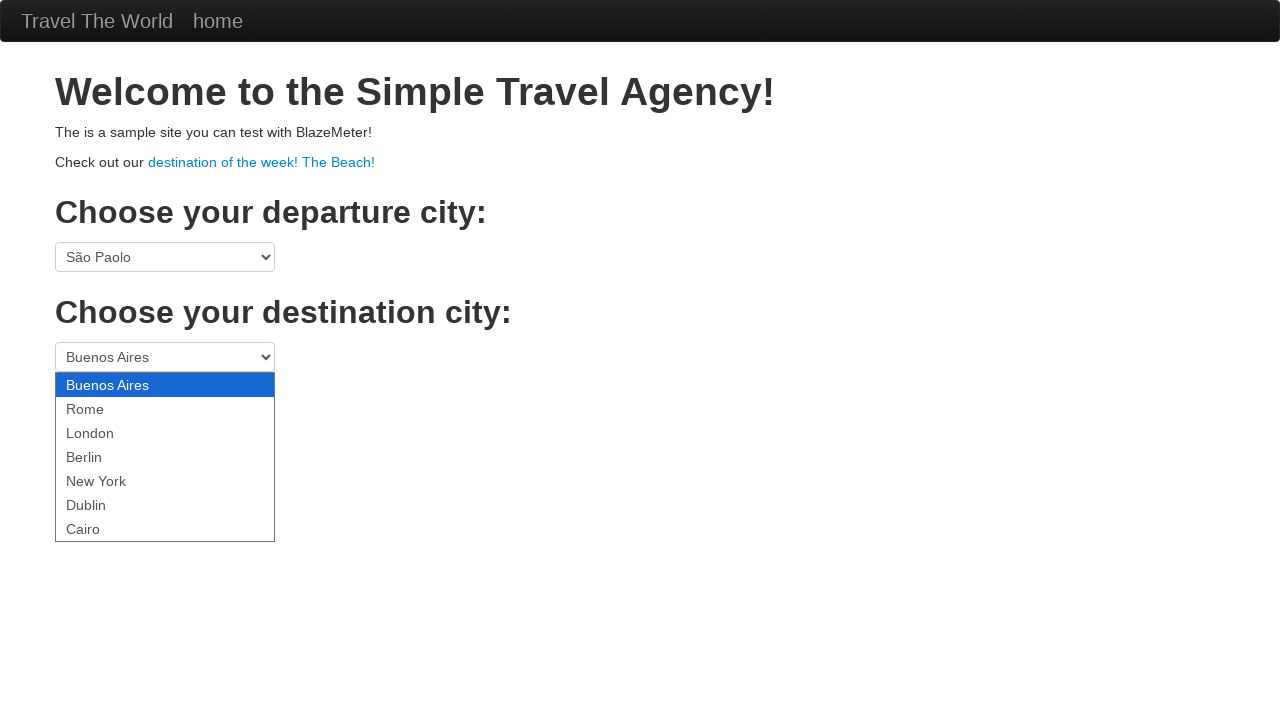

Selected Rome as destination city on select[name='toPort']
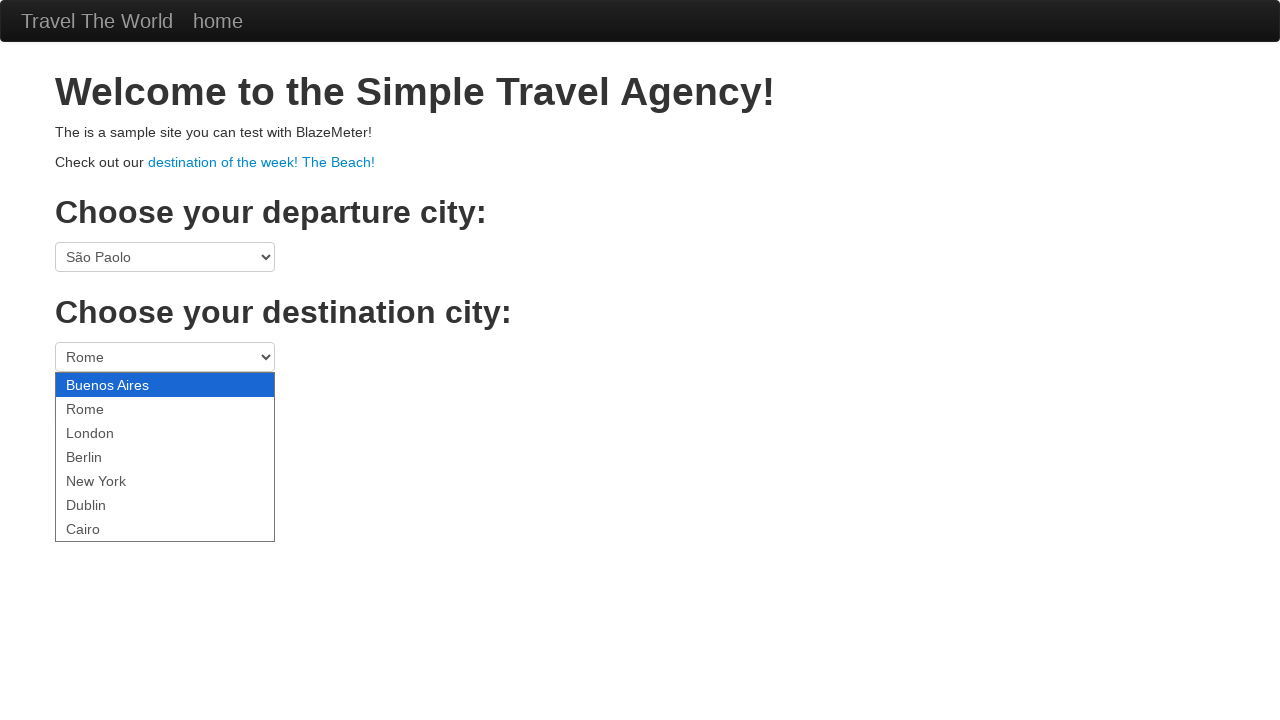

Clicked Find Flights button at (105, 407) on .btn-primary
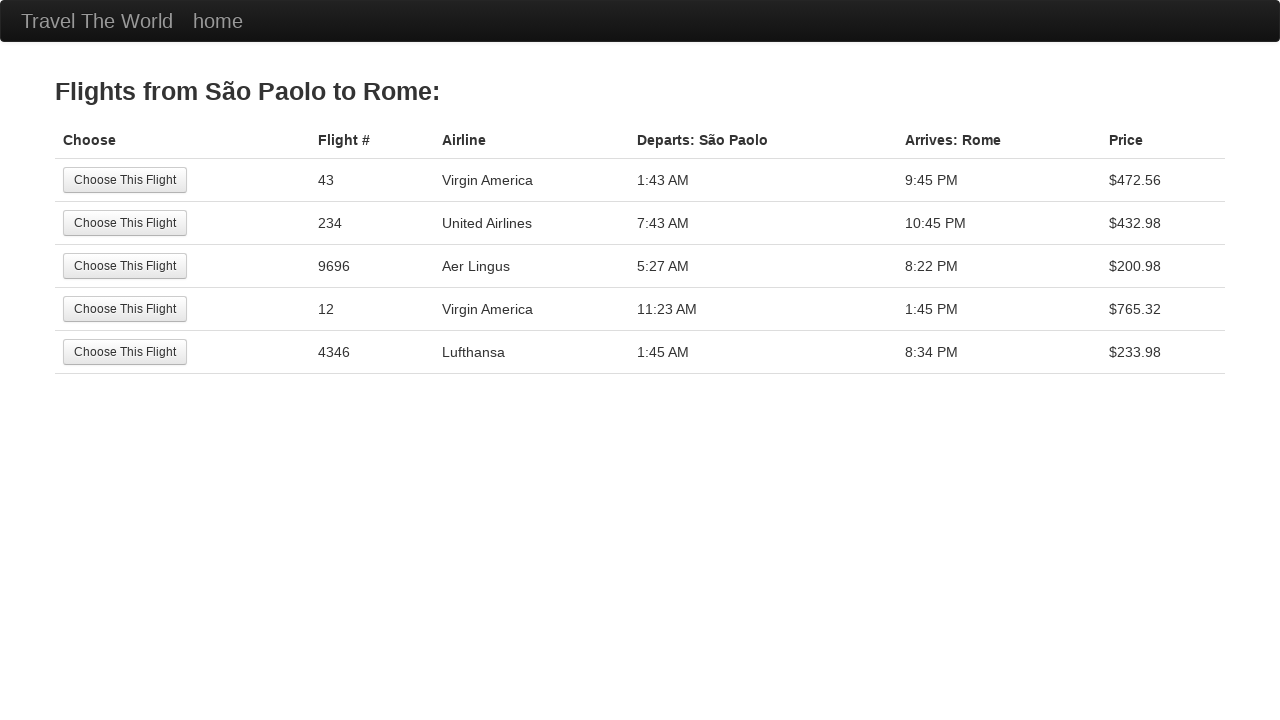

Selected first available flight at (125, 180) on tr:nth-child(1) .btn
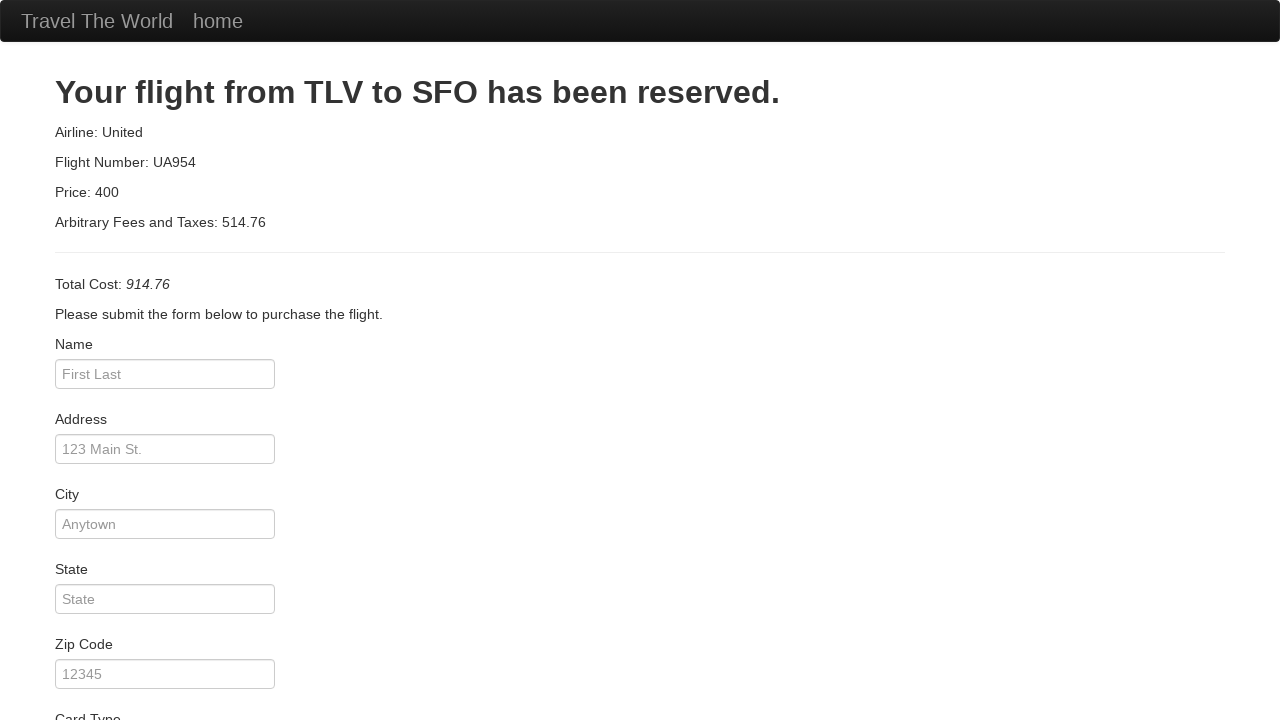

Clicked passenger name field at (165, 374) on #inputName
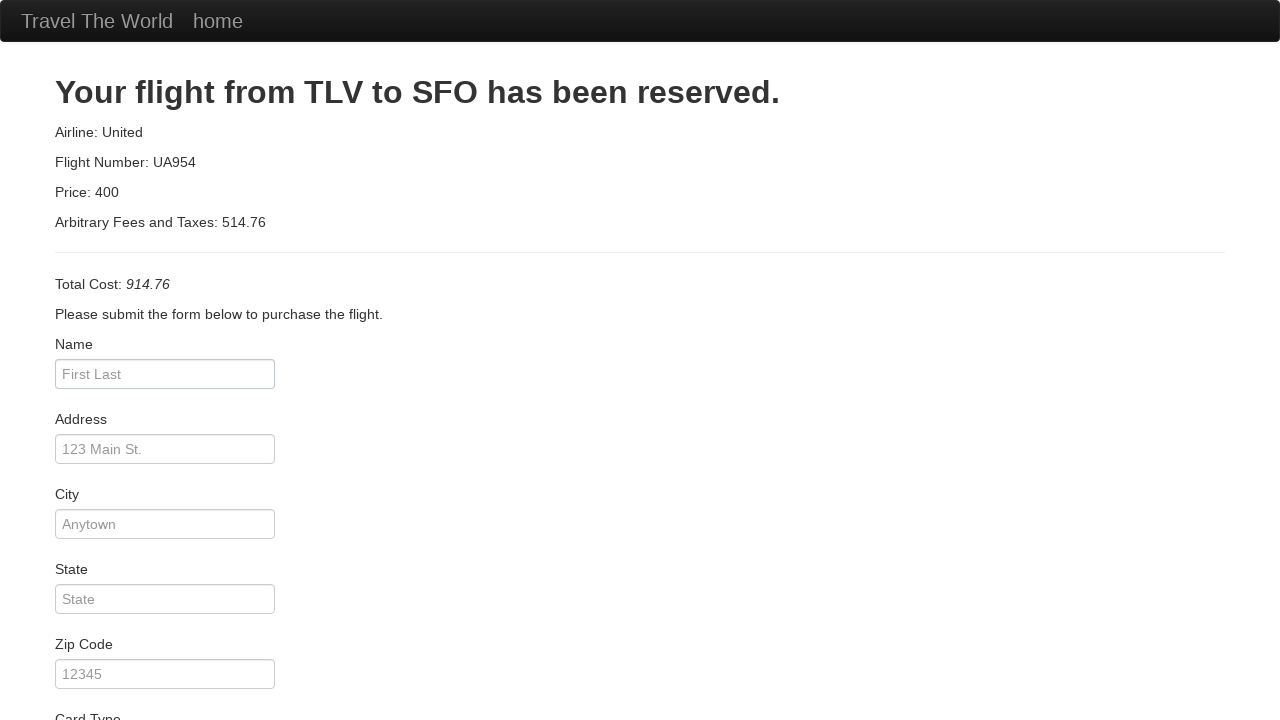

Entered passenger name 'Jeferson' on #inputName
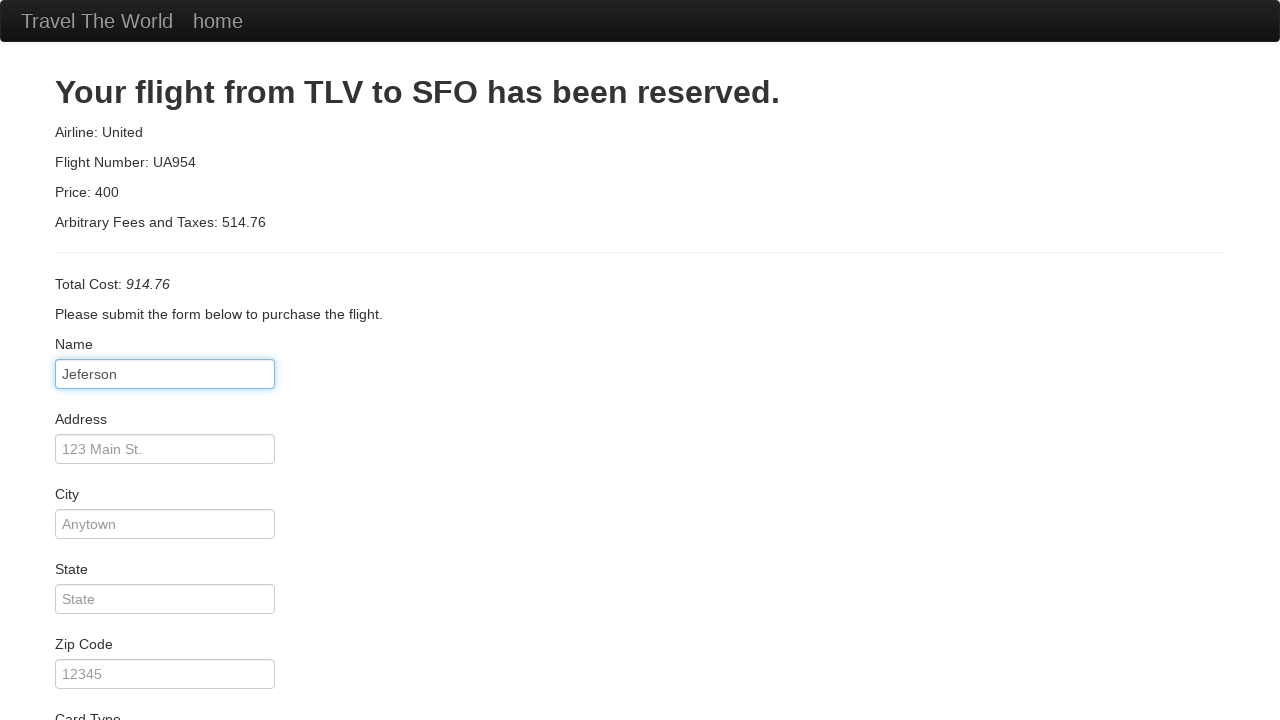

Entered address 'av rua' on #address
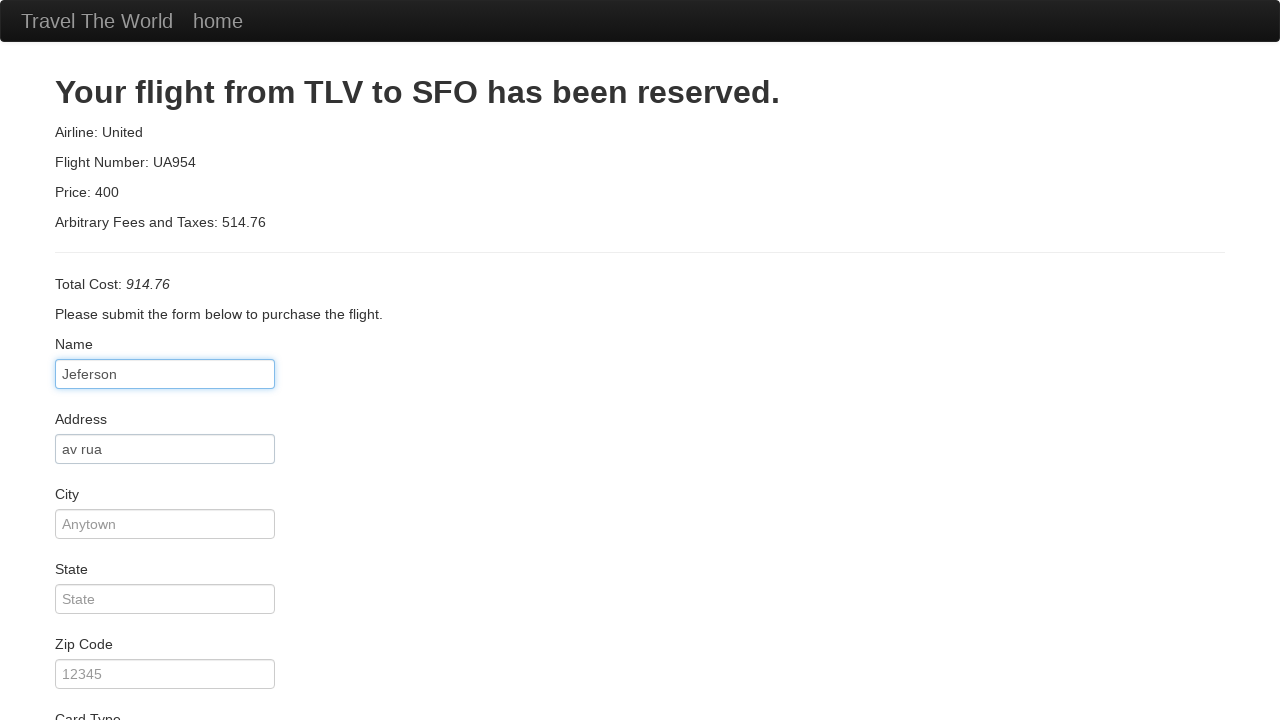

Clicked city field at (165, 524) on #city
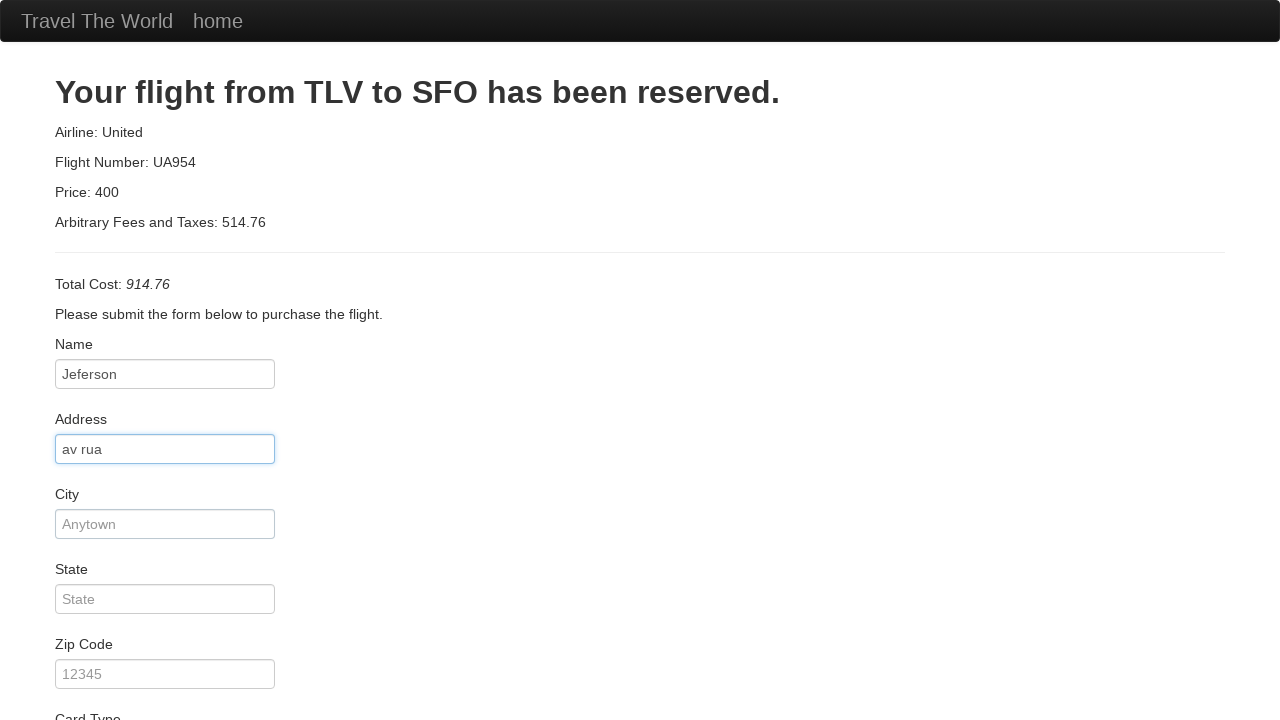

Entered city 'indiara' on #city
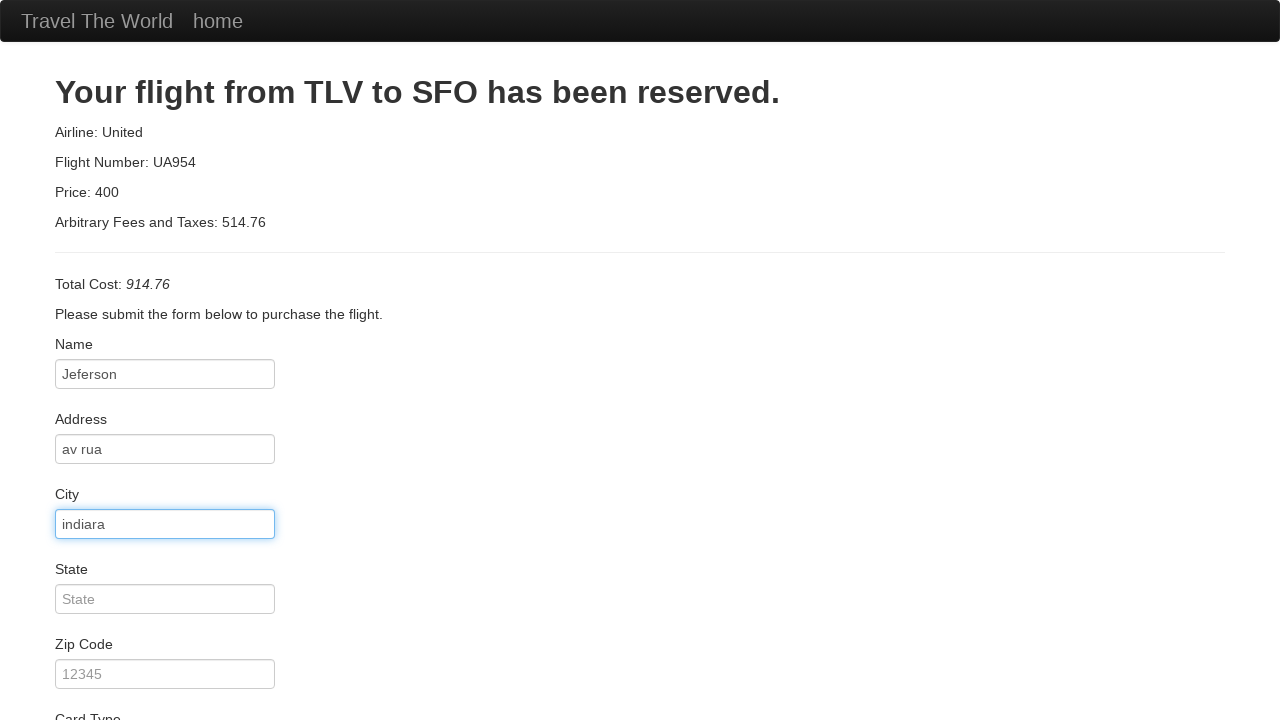

Clicked state field at (165, 599) on #state
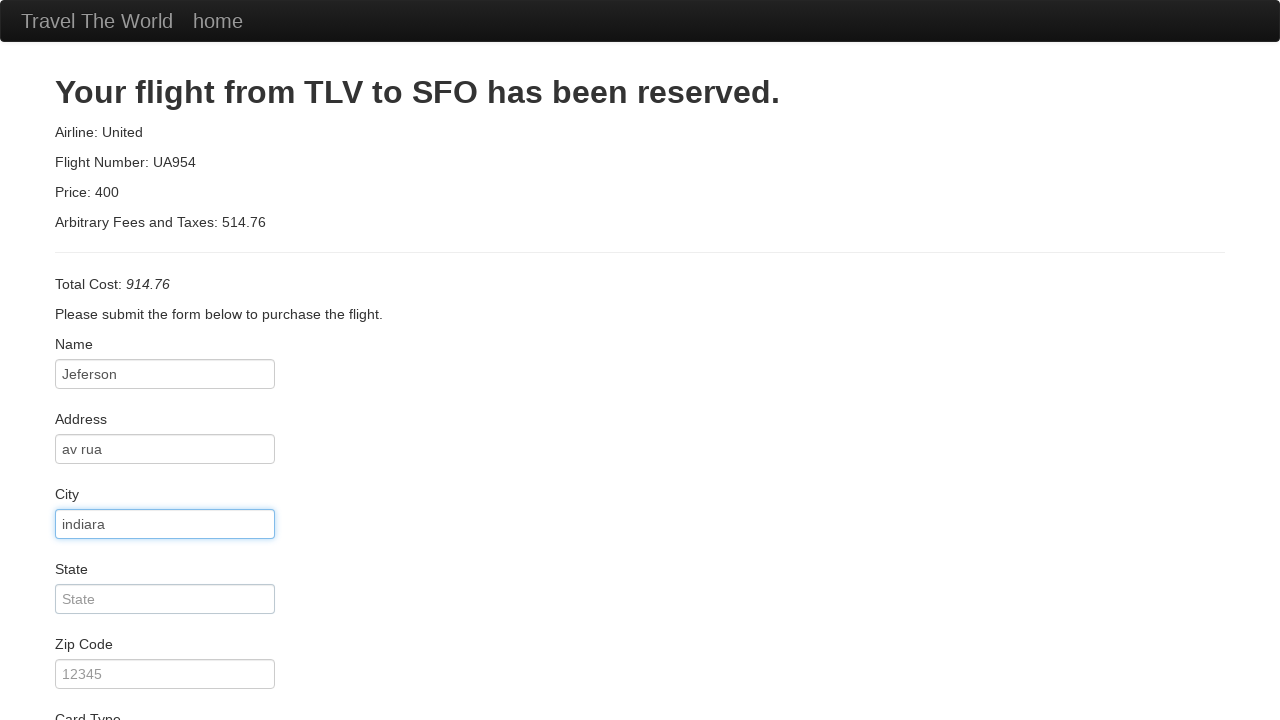

Entered state 'goiania' on #state
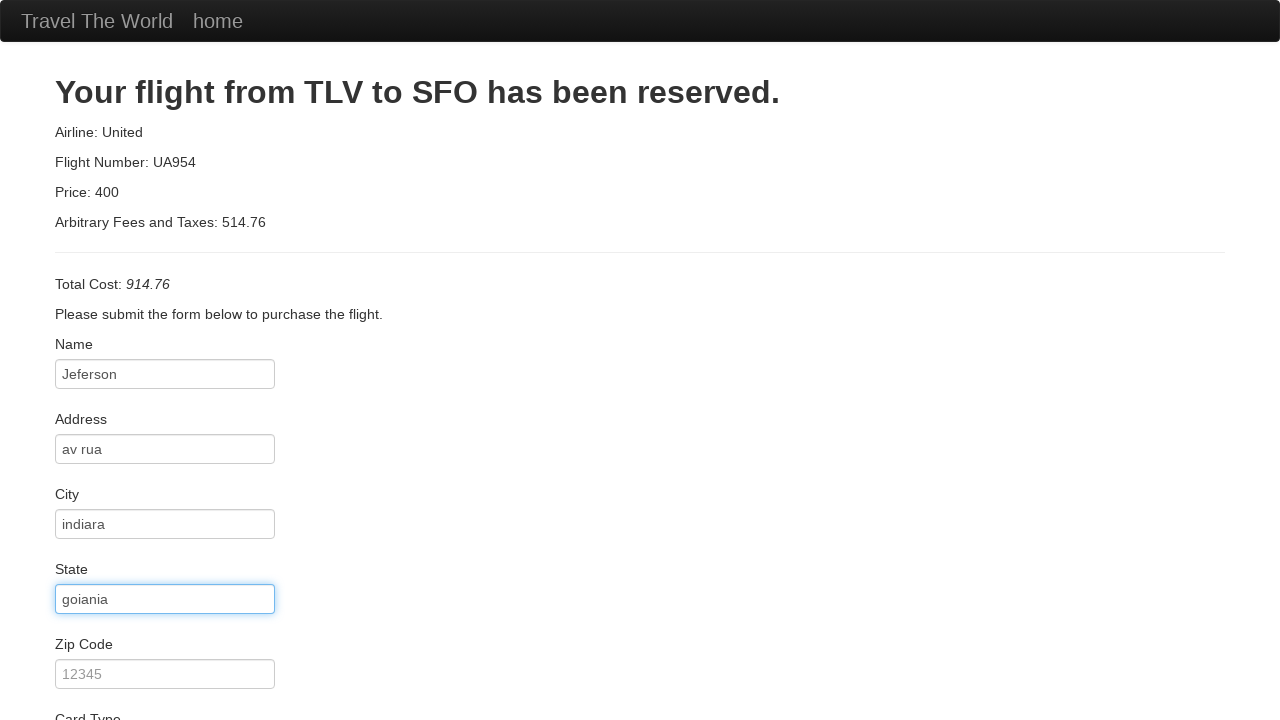

Clicked card type dropdown at (165, 360) on #cardType
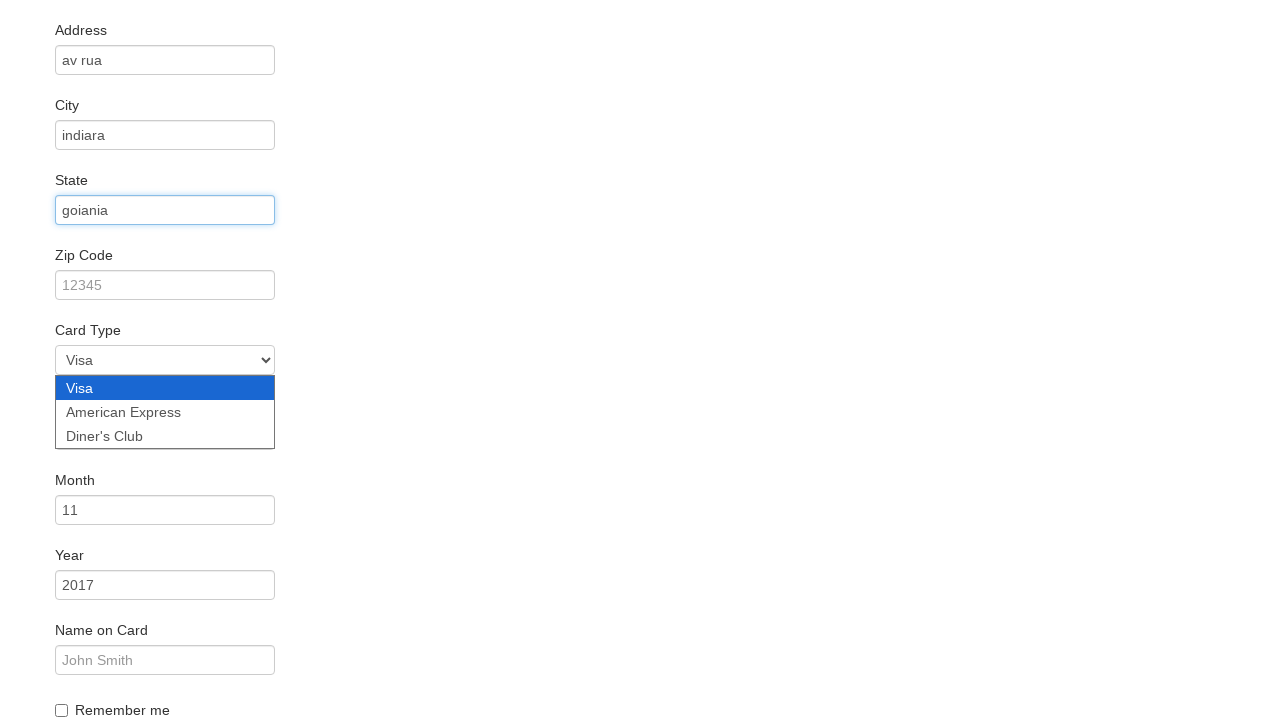

Selected Diner's Club as card type on #cardType
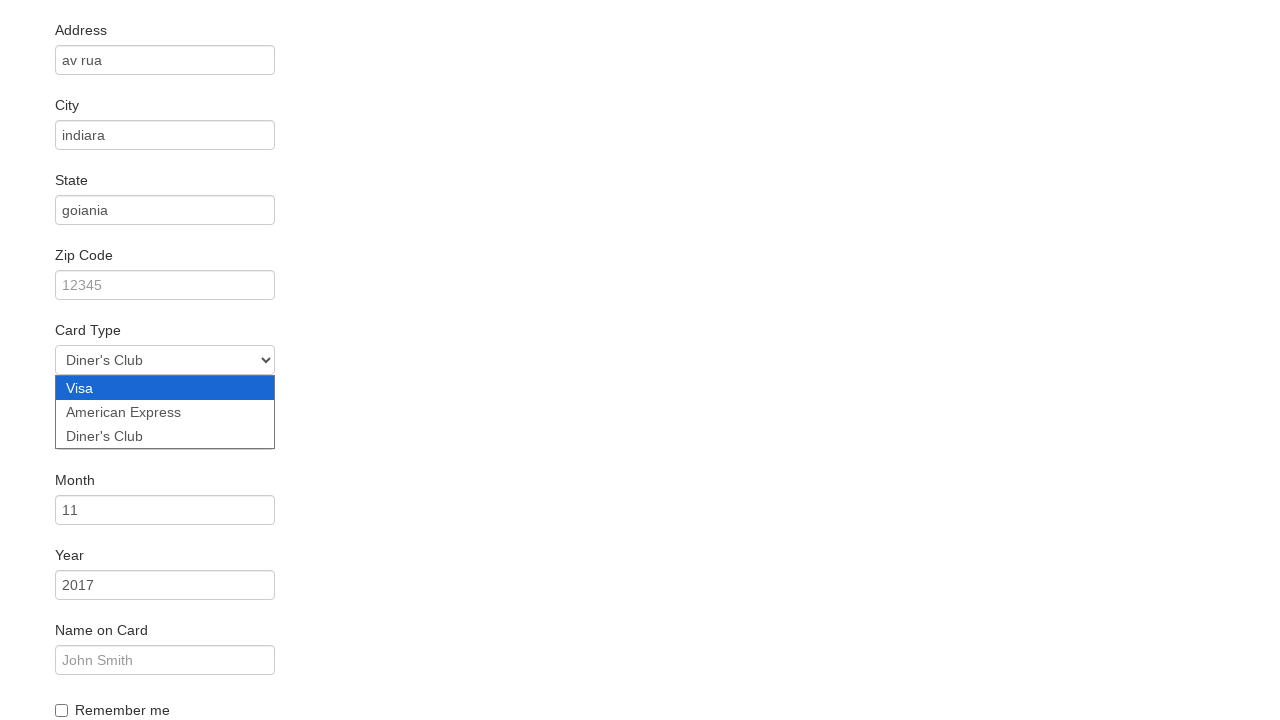

Clicked credit card number field at (165, 435) on #creditCardNumber
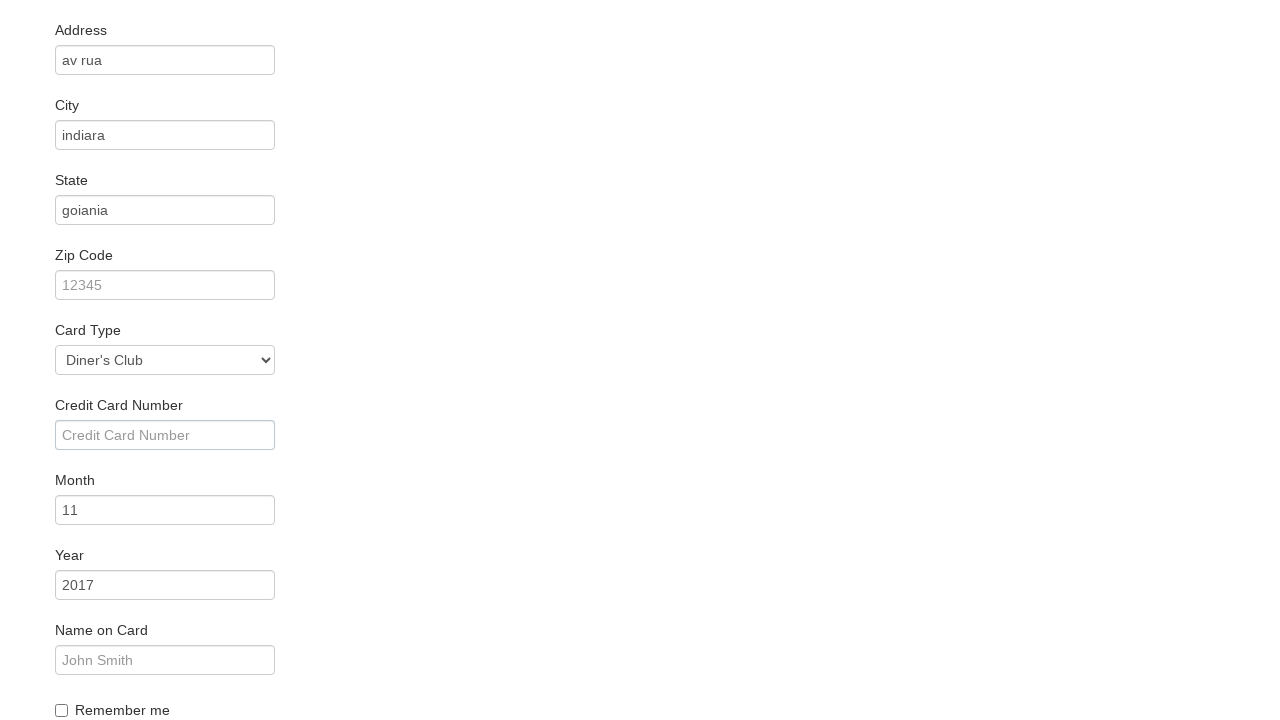

Checked Remember Me checkbox at (62, 710) on #rememberMe
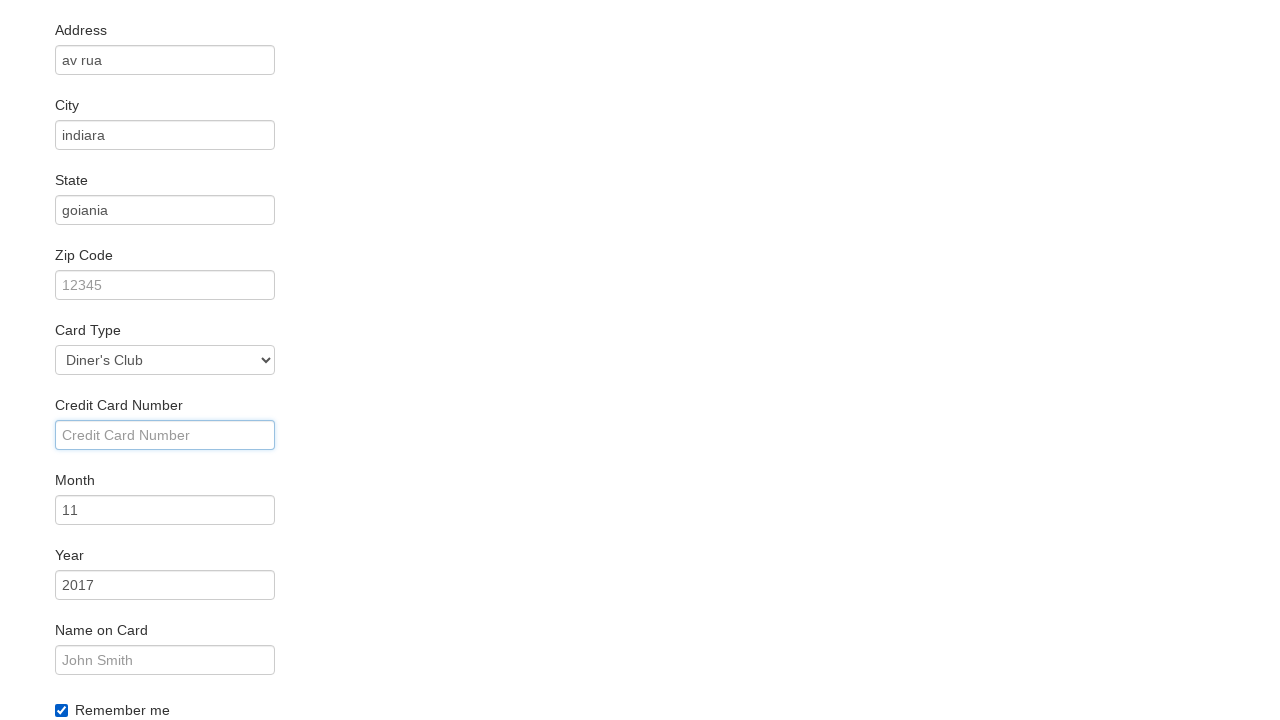

Verified airline information: United
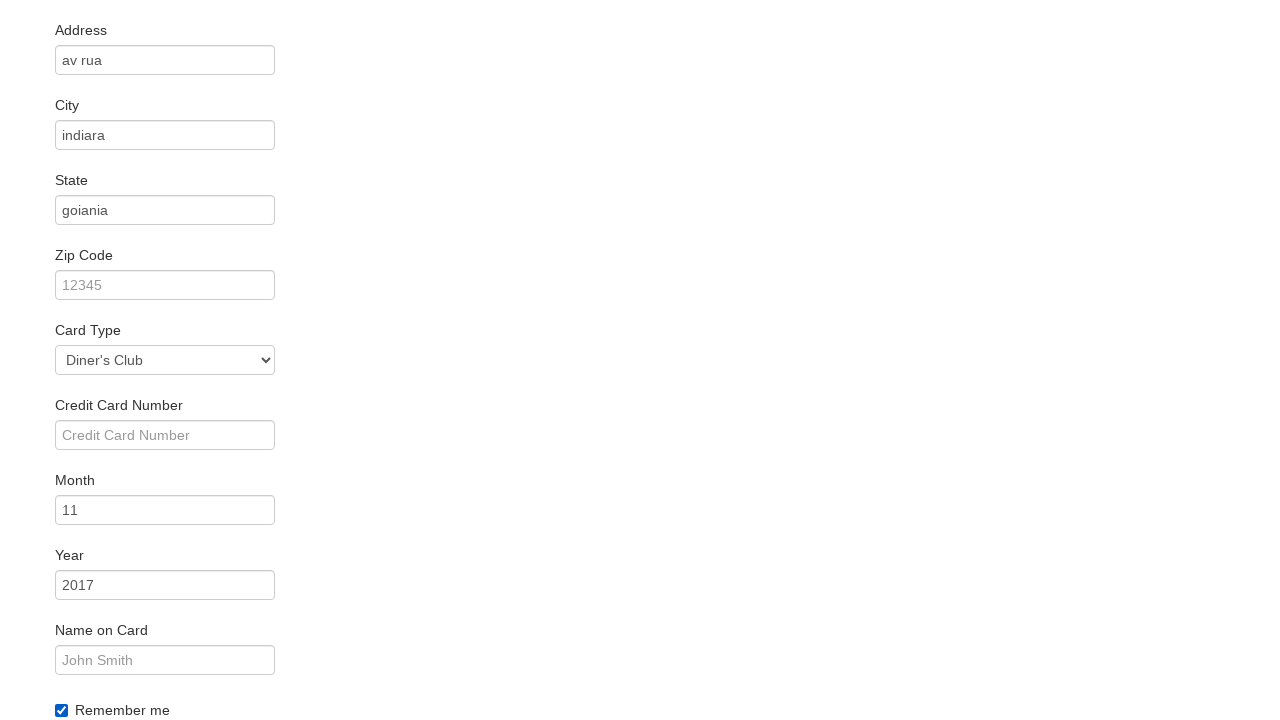

Clicked purchase button to complete booking at (118, 685) on .btn-primary
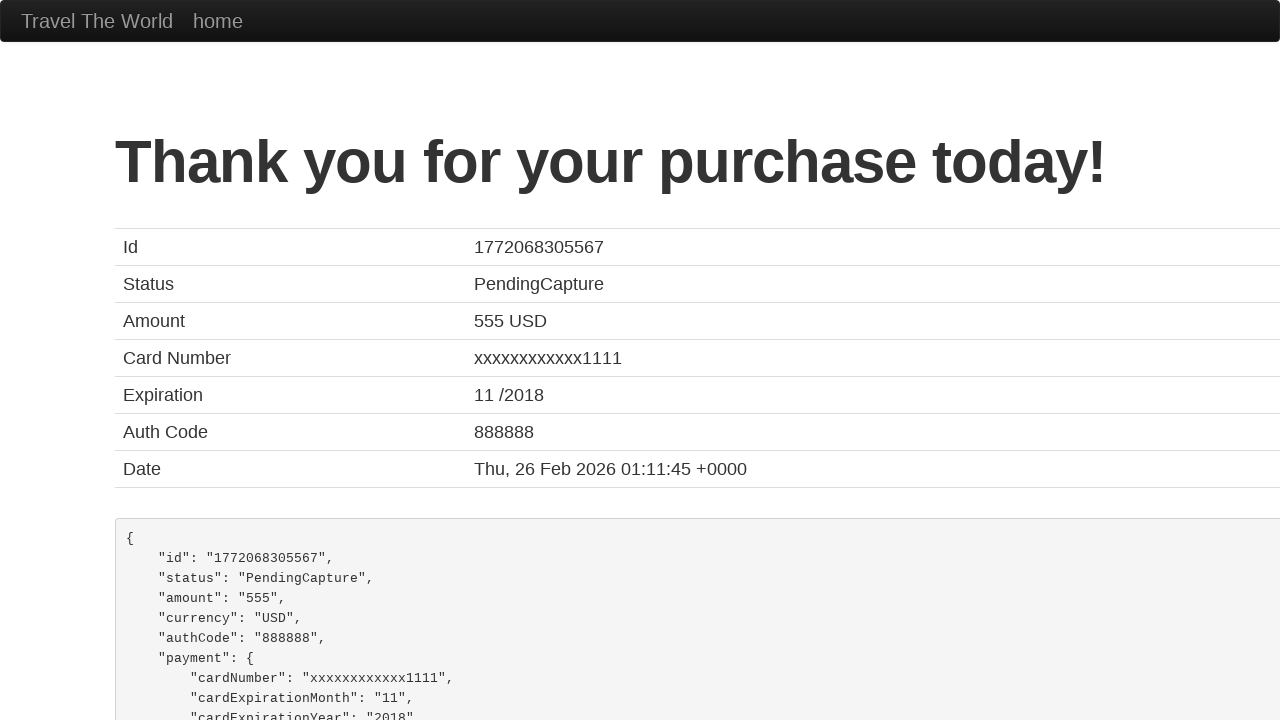

Verified purchase confirmation message
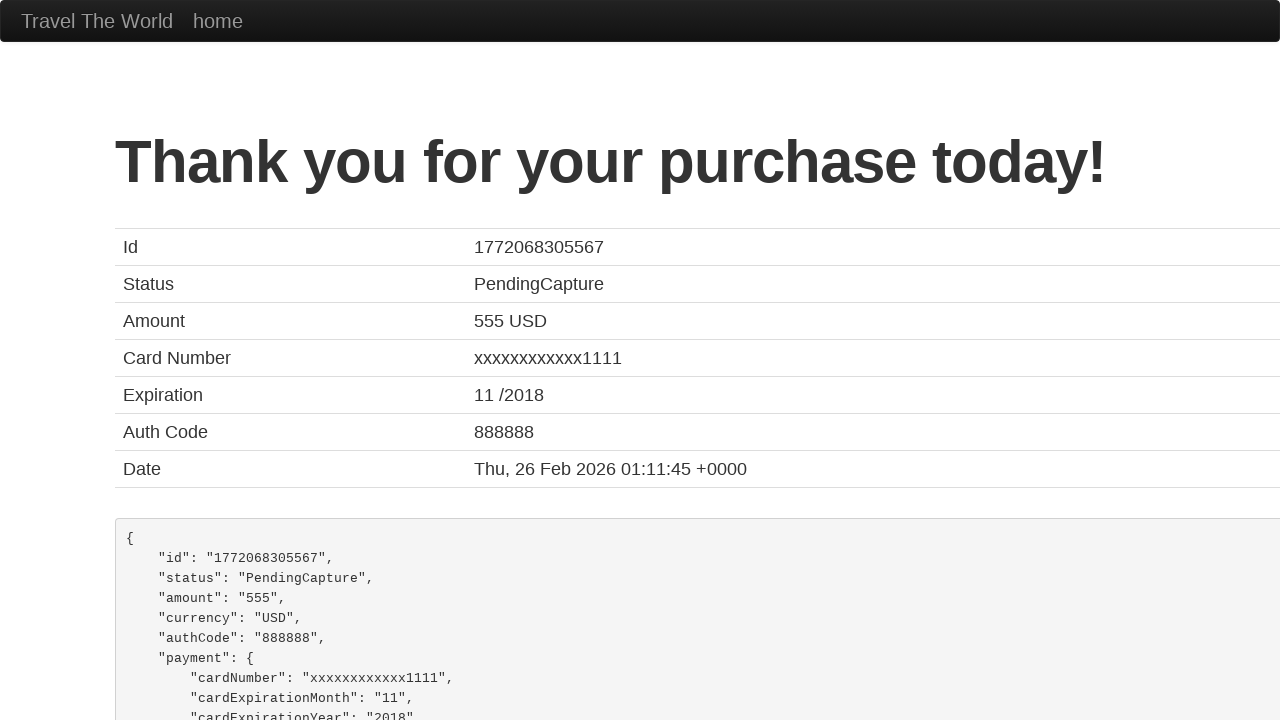

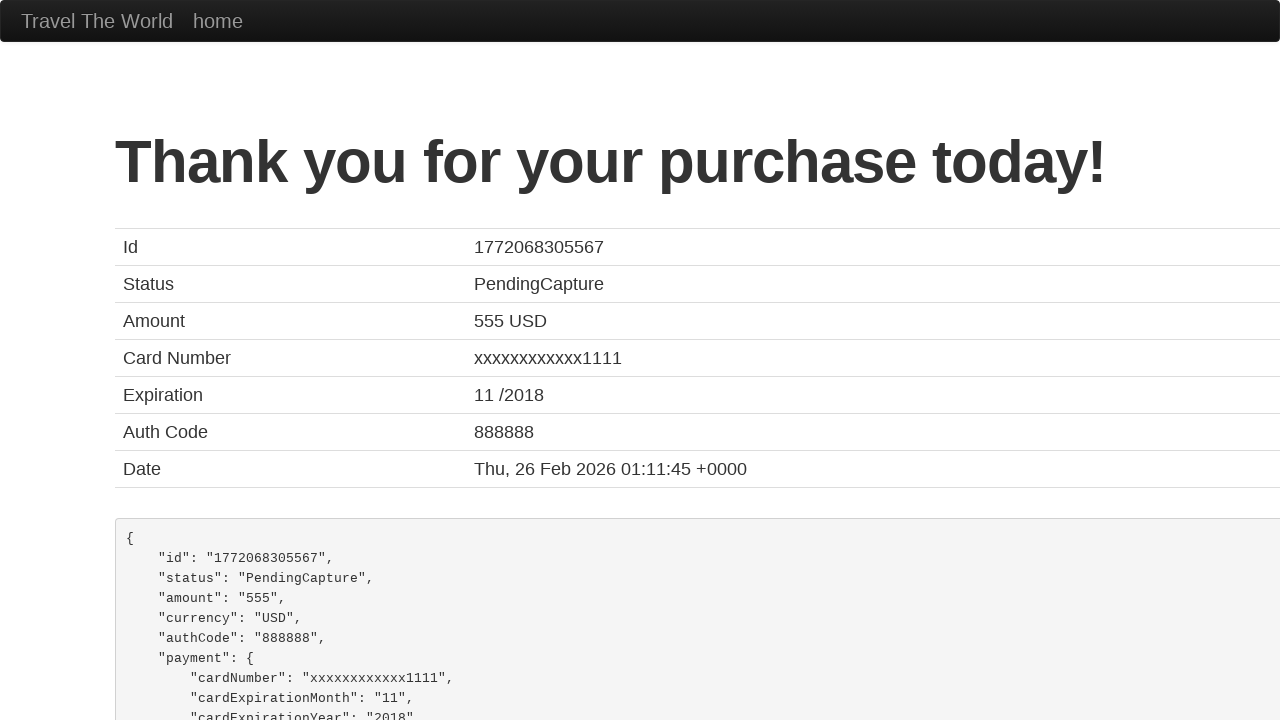